Tests TinyMCE rich text editor functionality by creating a new document, changing heading format, adding text and an image, then previewing the document

Starting URL: https://seleniumbase.io/tinymce/

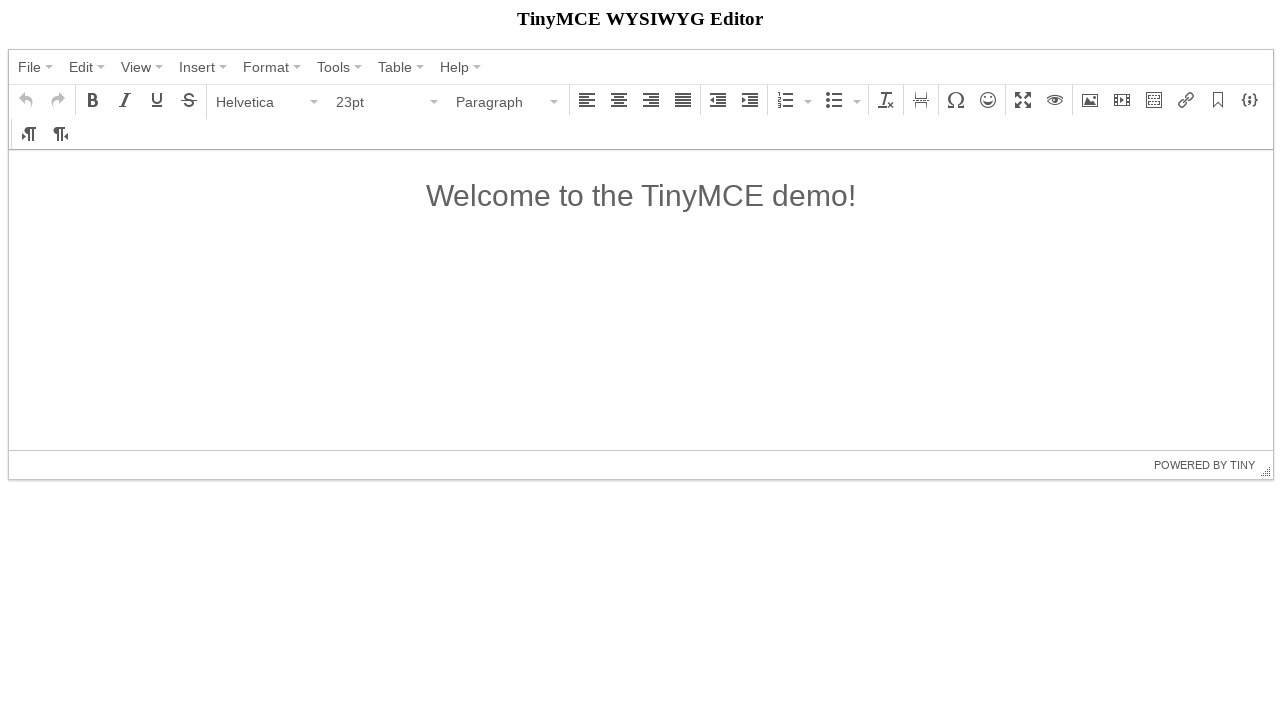

TinyMCE editor container loaded
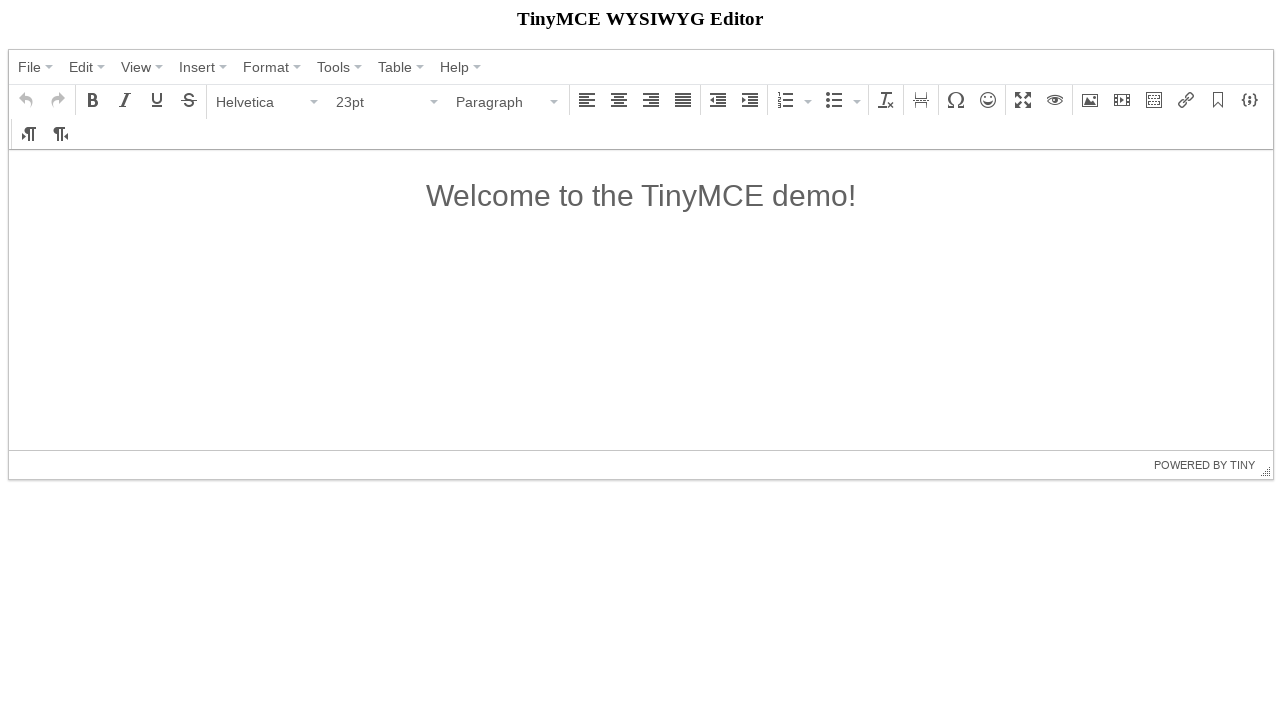

Clicked File menu at (30, 67) on span:has-text("File")
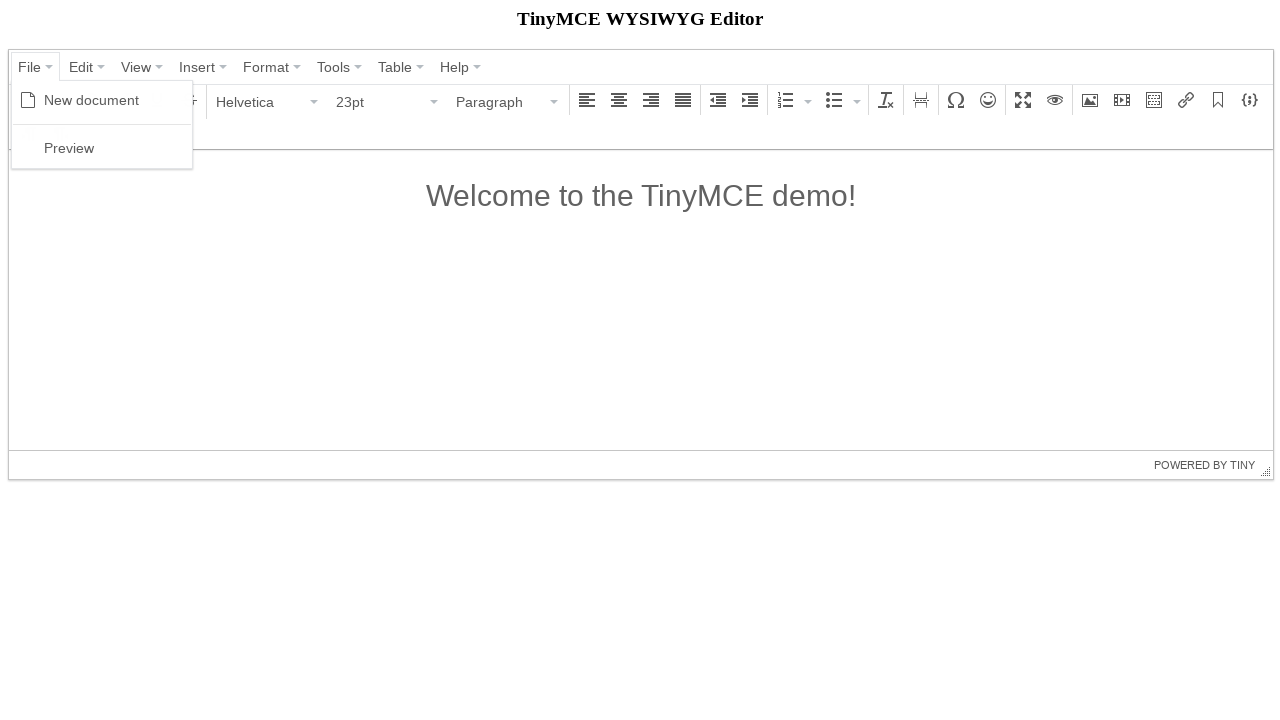

Clicked New document option at (92, 100) on span:has-text("New document")
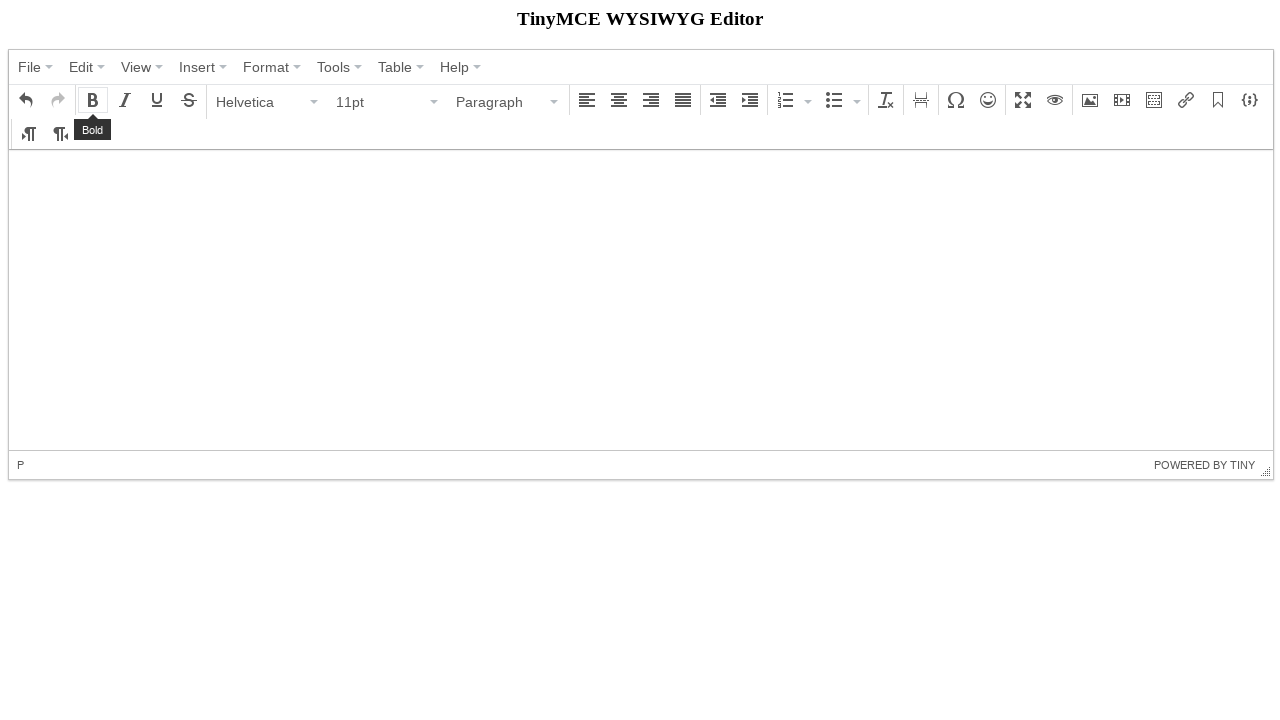

Clicked Paragraph dropdown at (501, 102) on span:has-text("Paragraph")
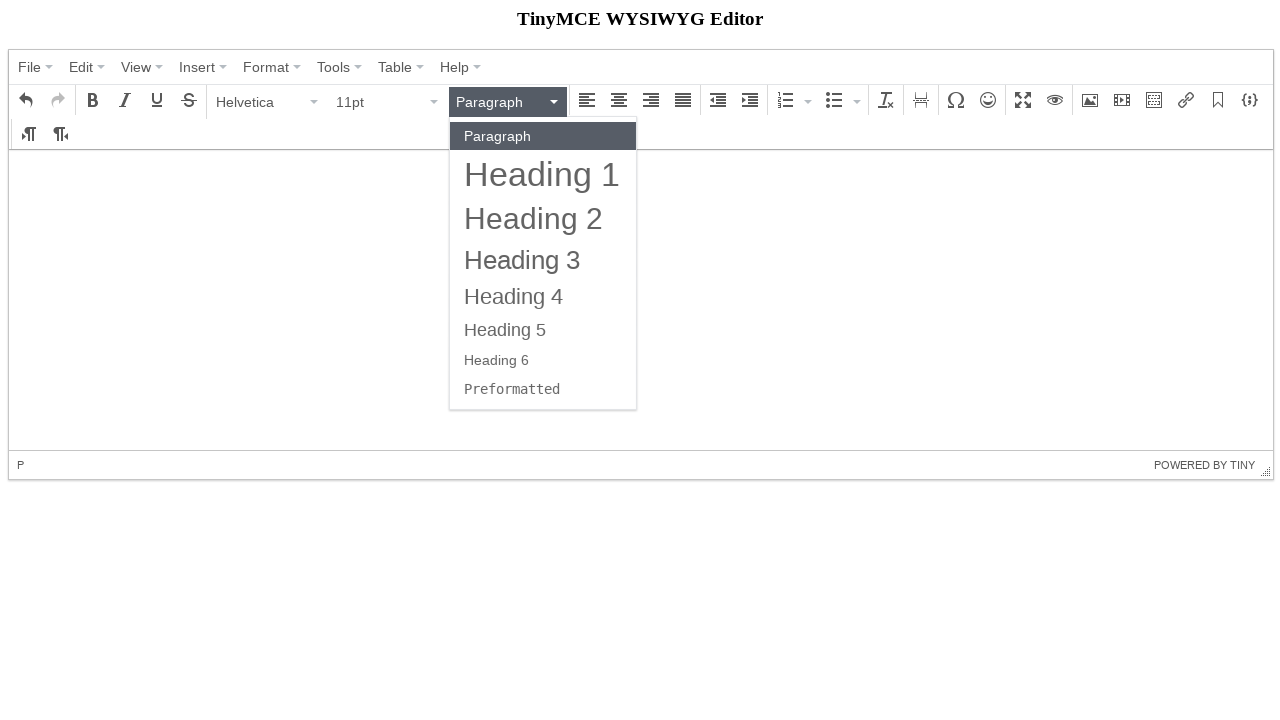

Selected Heading 2 format at (534, 218) on span:has-text("Heading 2")
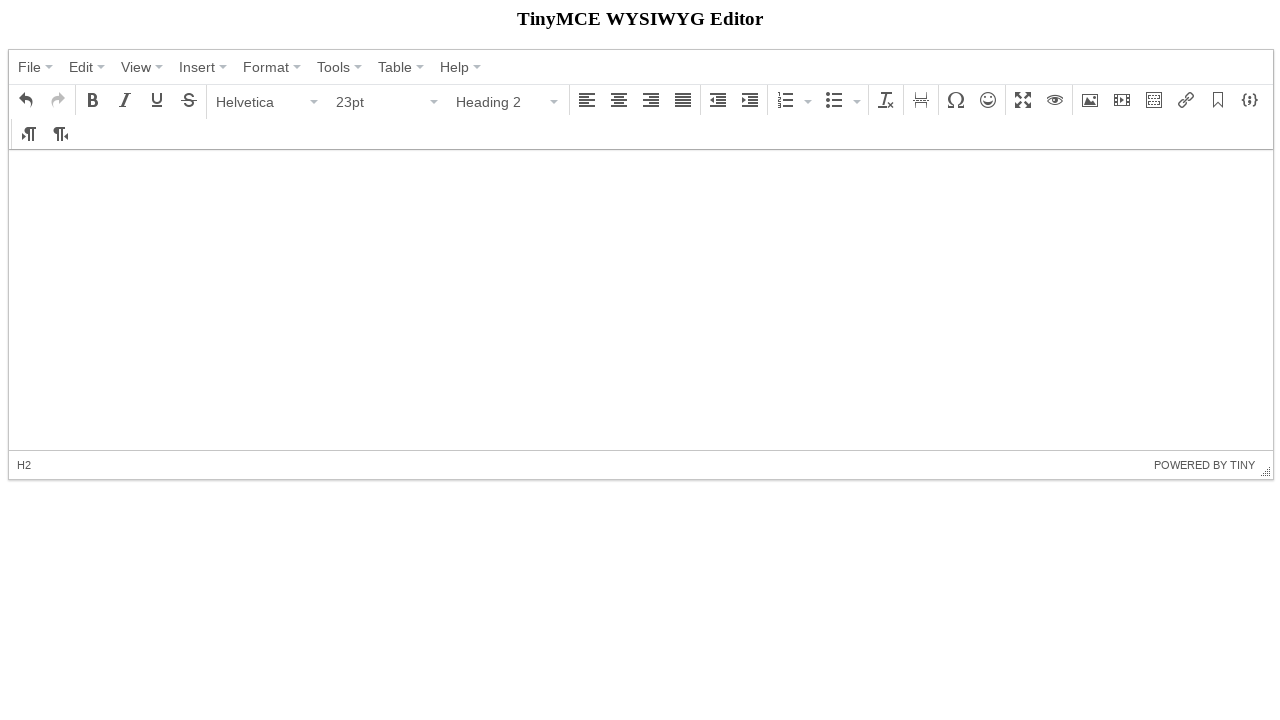

Typed heading text 'Automate anything with SeleniumBase!' in editor on iframe >> nth=0 >> internal:control=enter-frame >> #tinymce
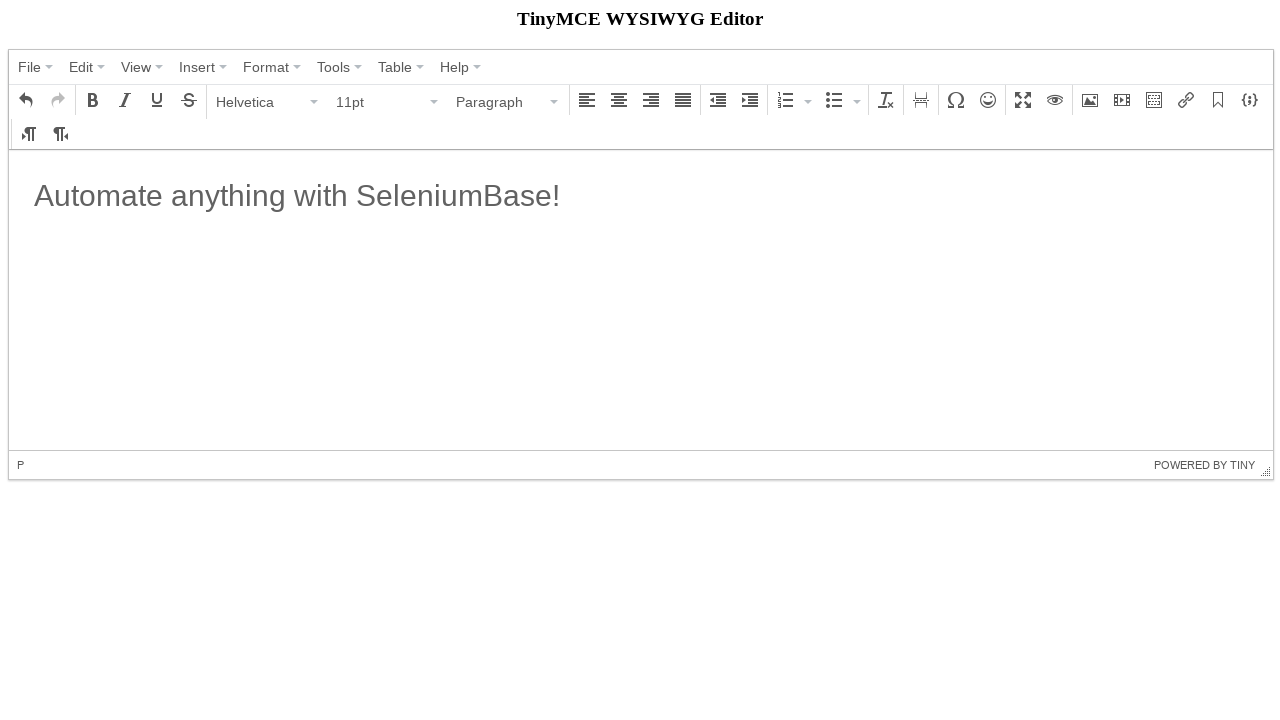

Clicked image button in toolbar at (1090, 100) on button i.mce-i-image
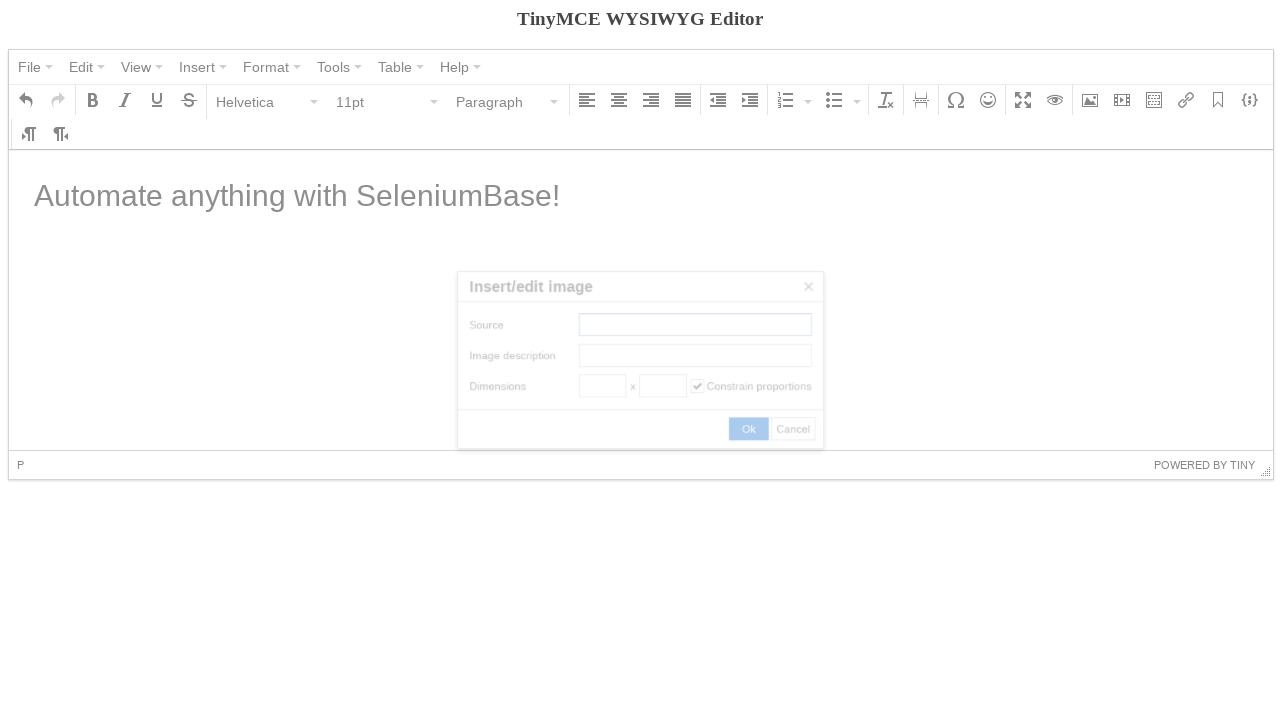

Set image width to 300 on input[aria-label="Width"].mce-textbox
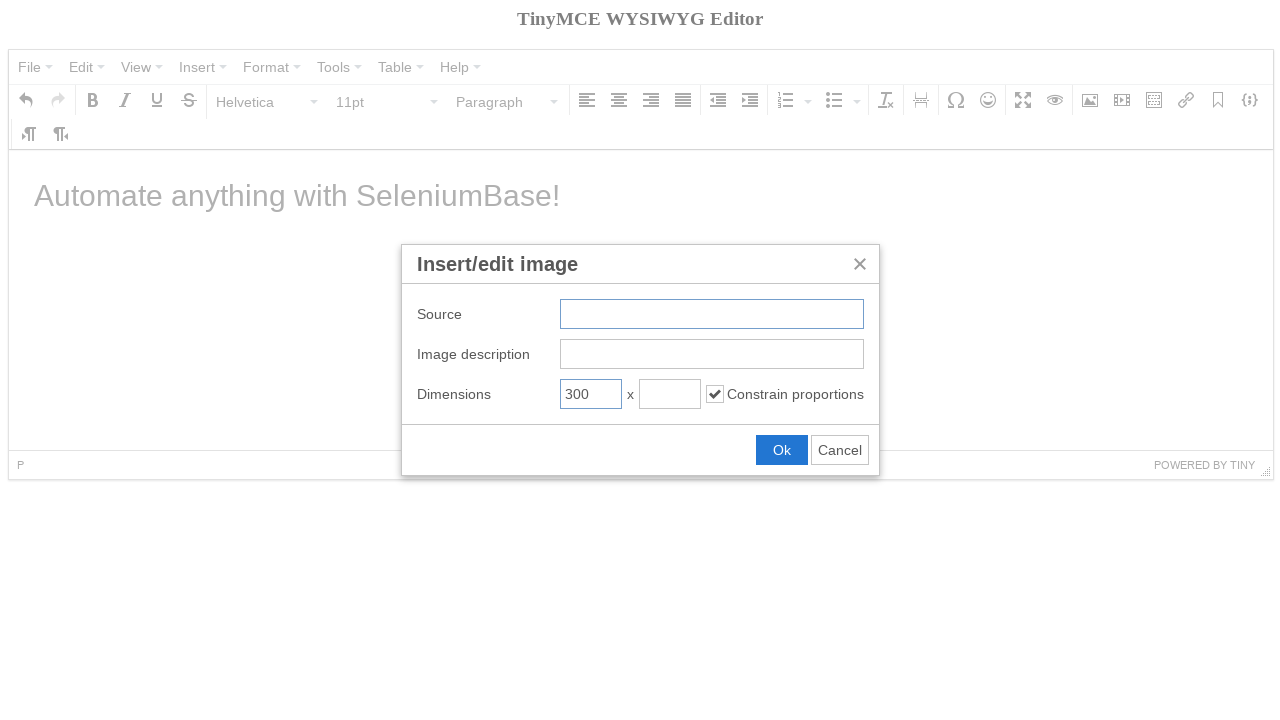

Filled image URL field with SeleniumBase logo URL on input.mce-textbox
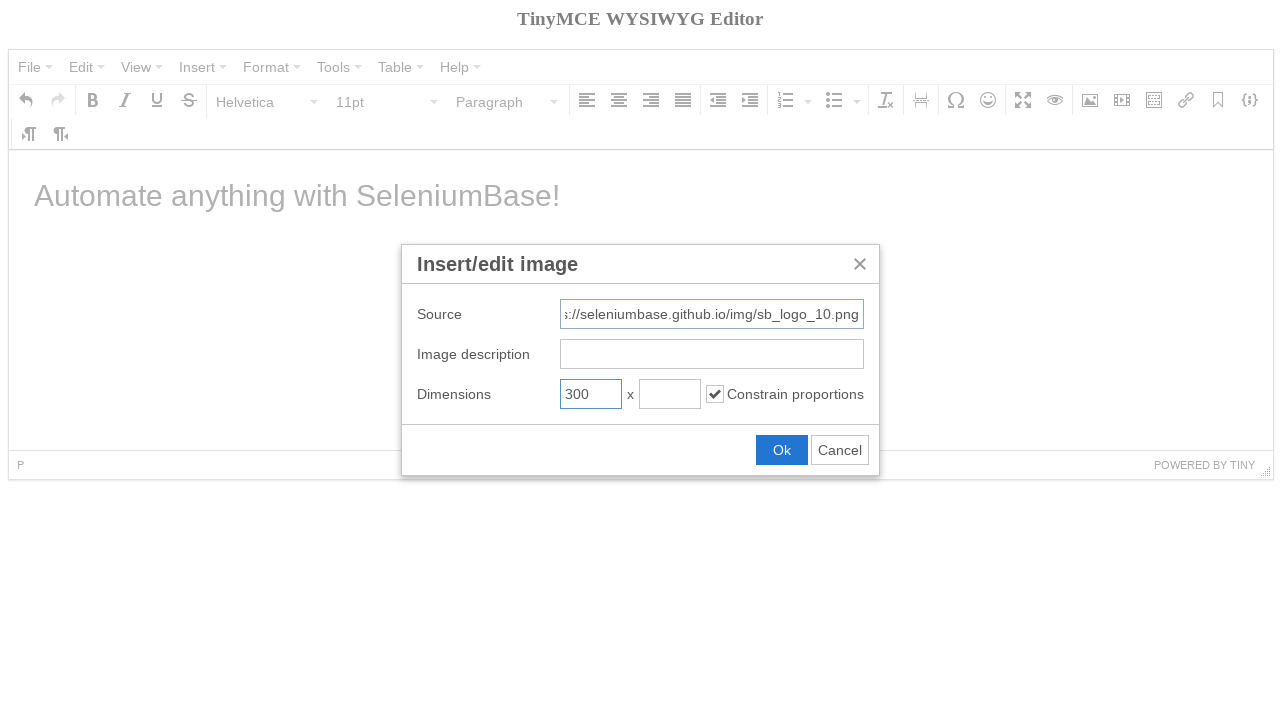

Pressed Enter to confirm image insertion
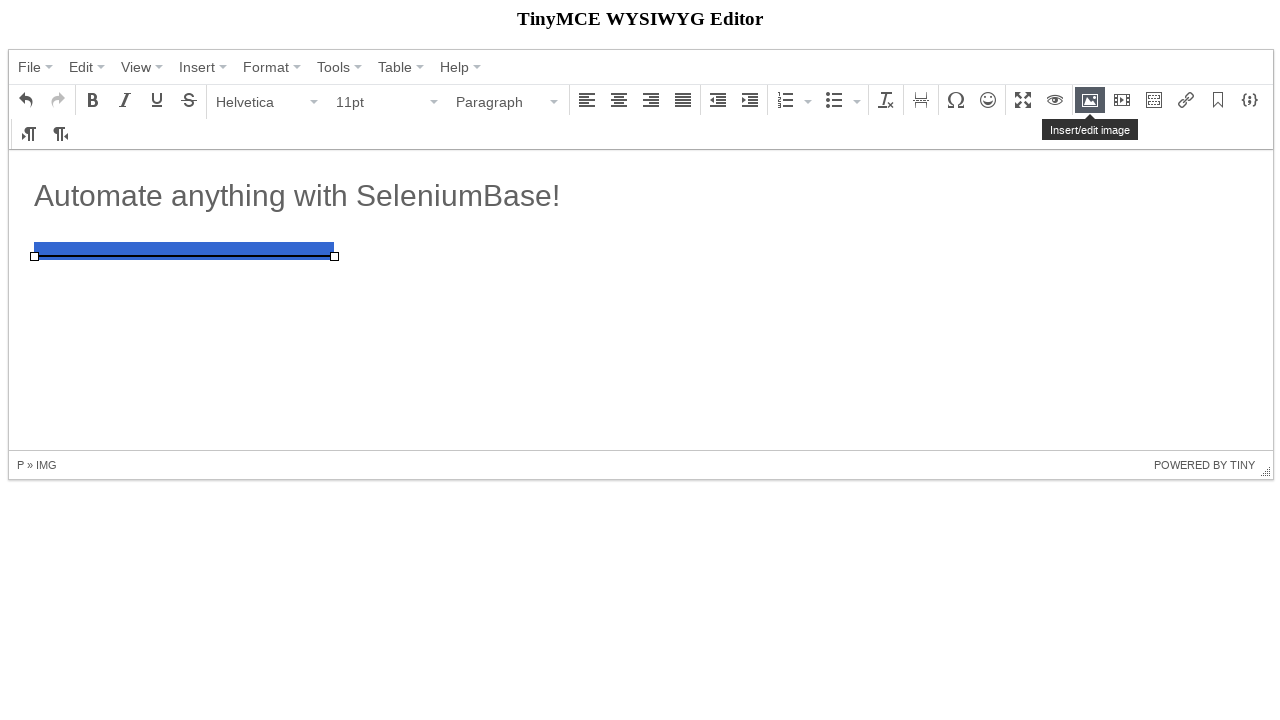

Clicked on the Heading 2 element in editor at (641, 196) on iframe >> nth=0 >> internal:control=enter-frame >> h2
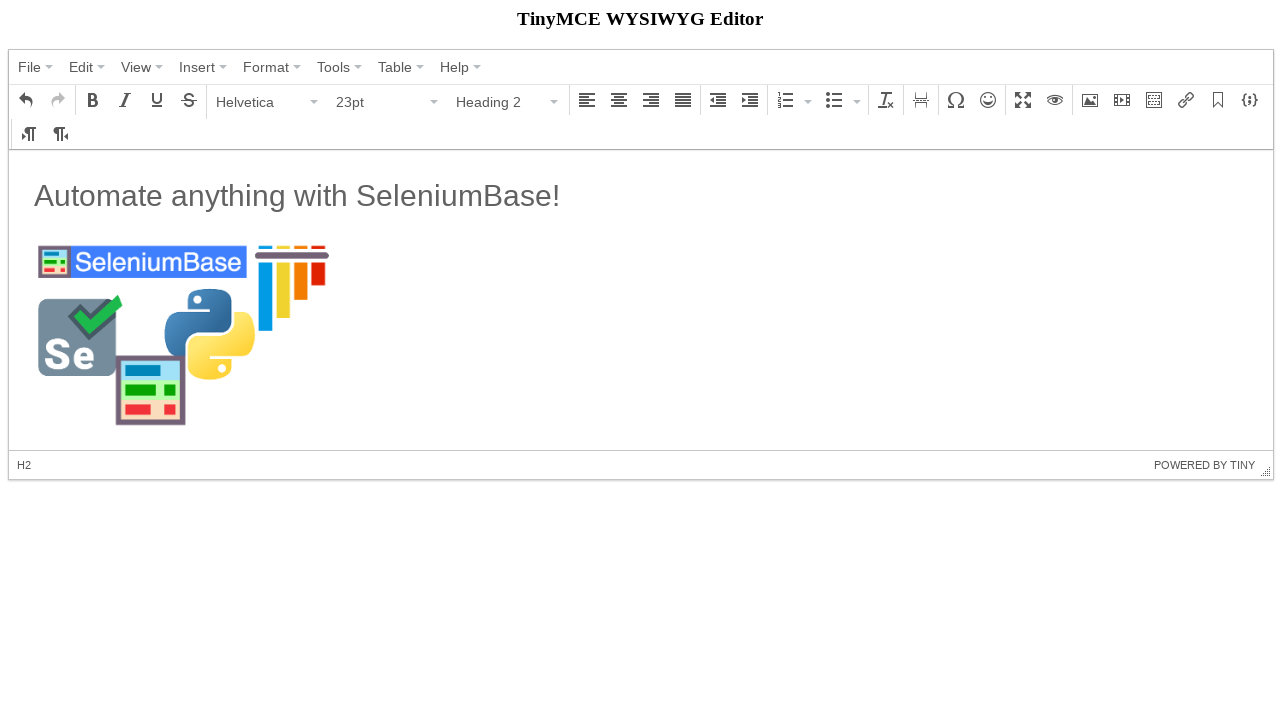

Clicked File menu again at (30, 67) on span:has-text("File")
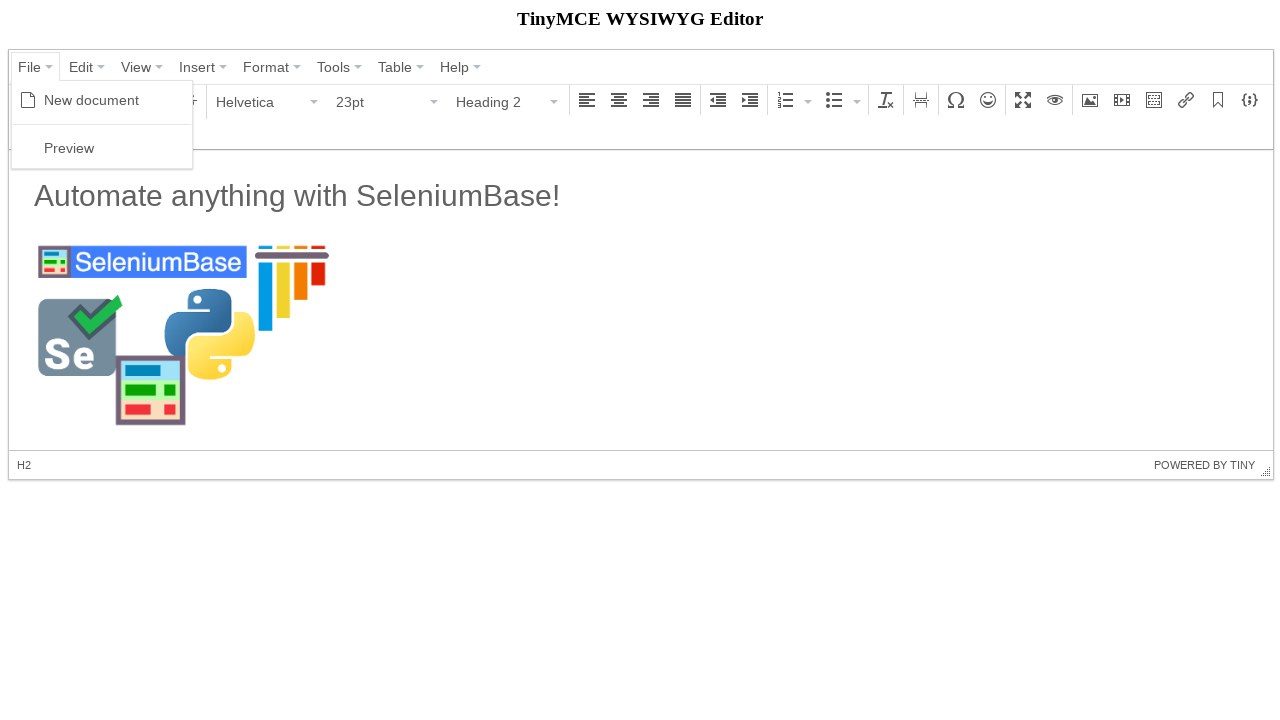

Clicked Preview option at (69, 148) on span:has-text("Preview")
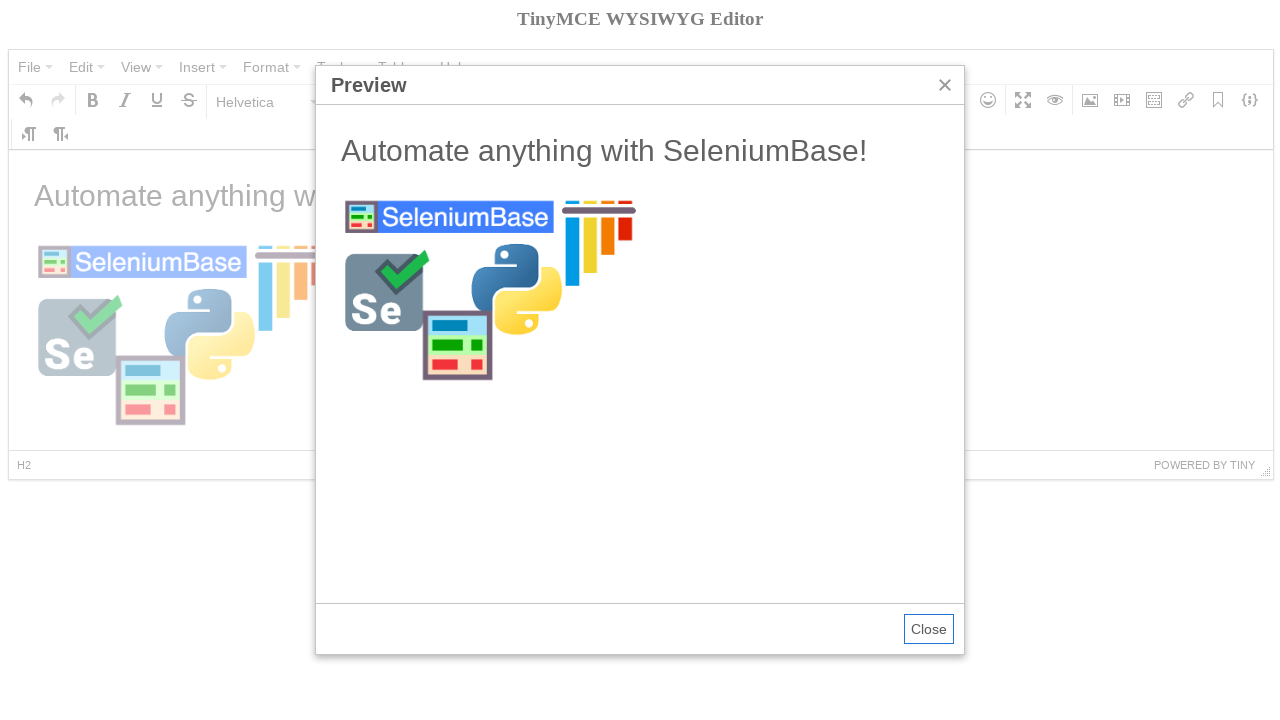

Preview iframe with document loaded successfully
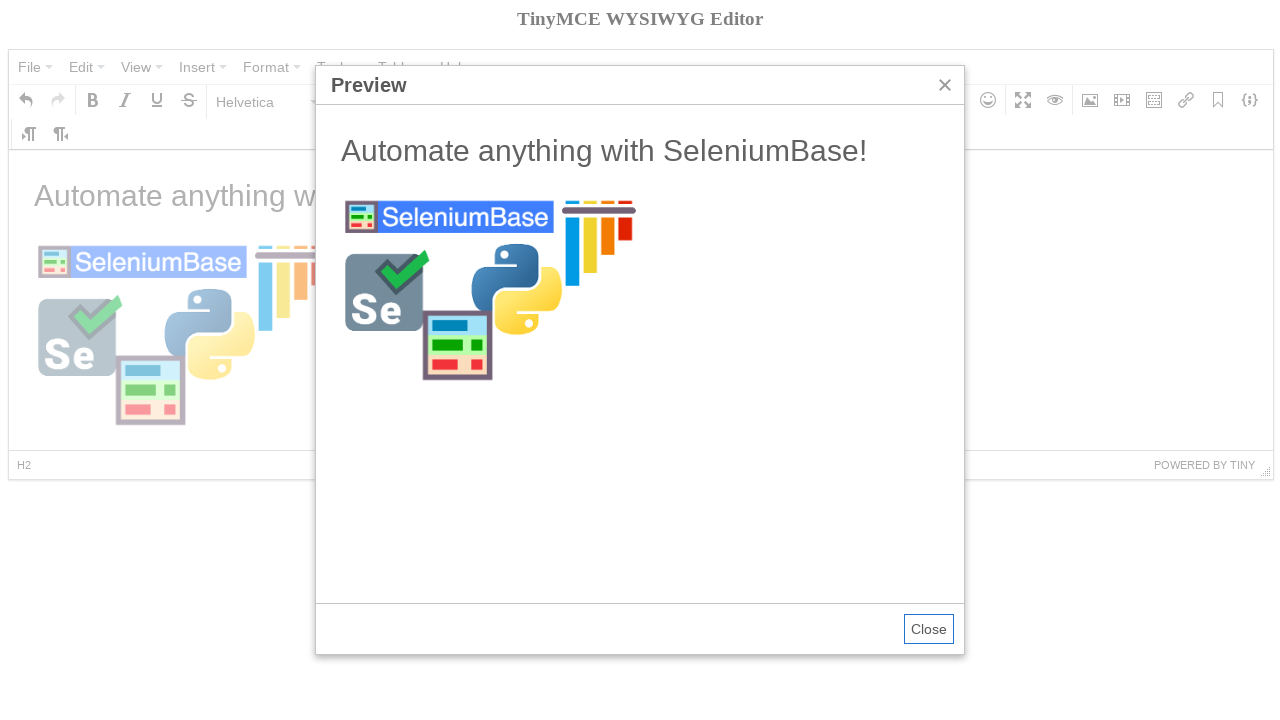

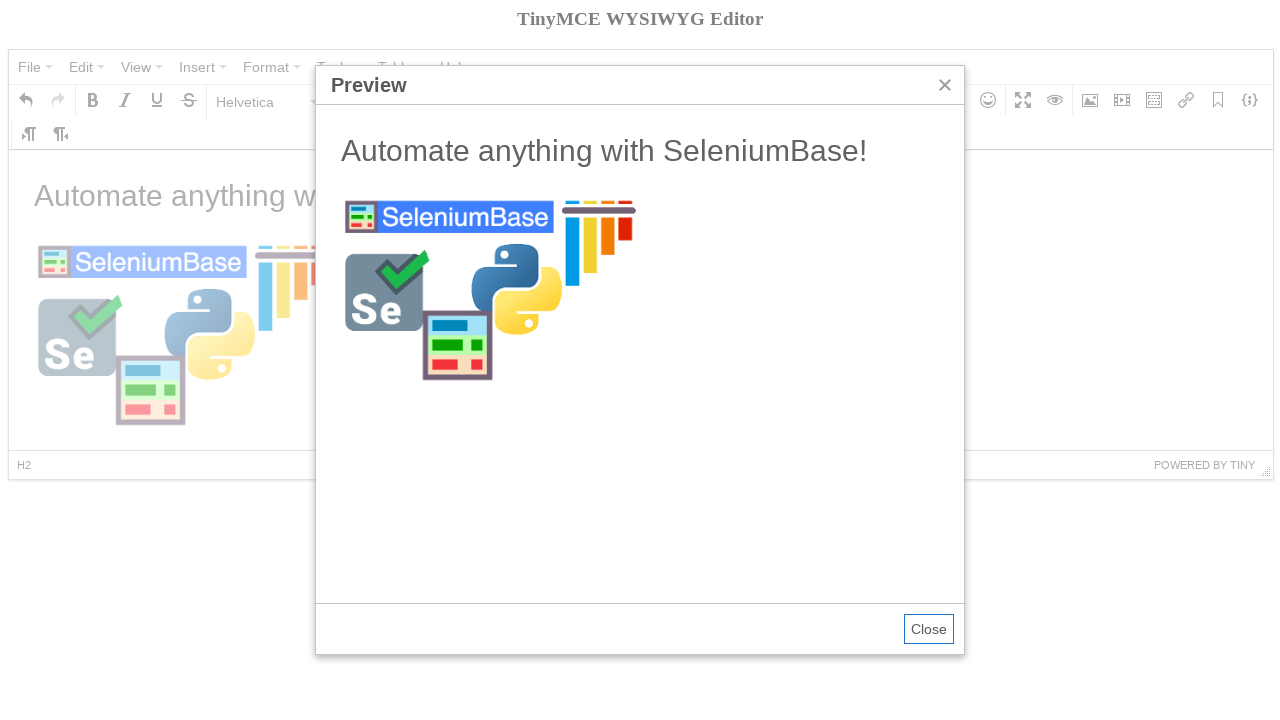